Tests API link response by clicking a link that triggers a 201 response and verifying the status message

Starting URL: https://demoqa.com/links

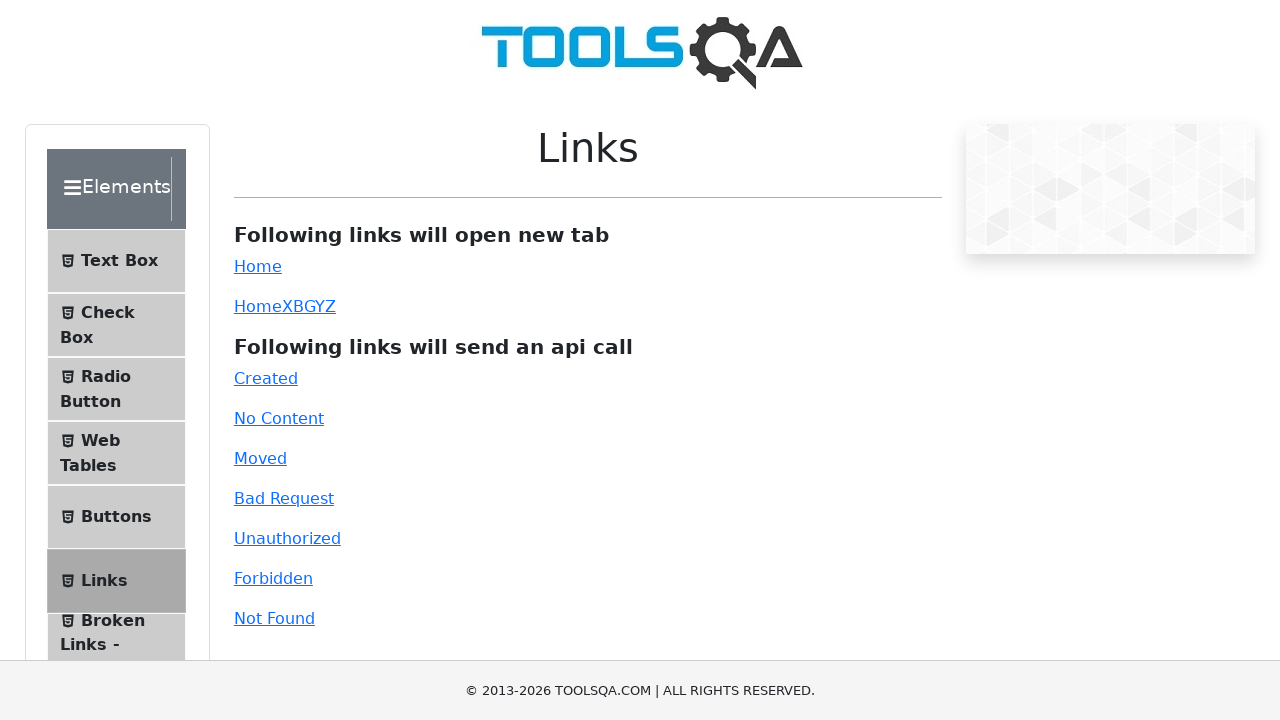

Clicked the 'Created' link that triggers a 201 response at (266, 378) on #created
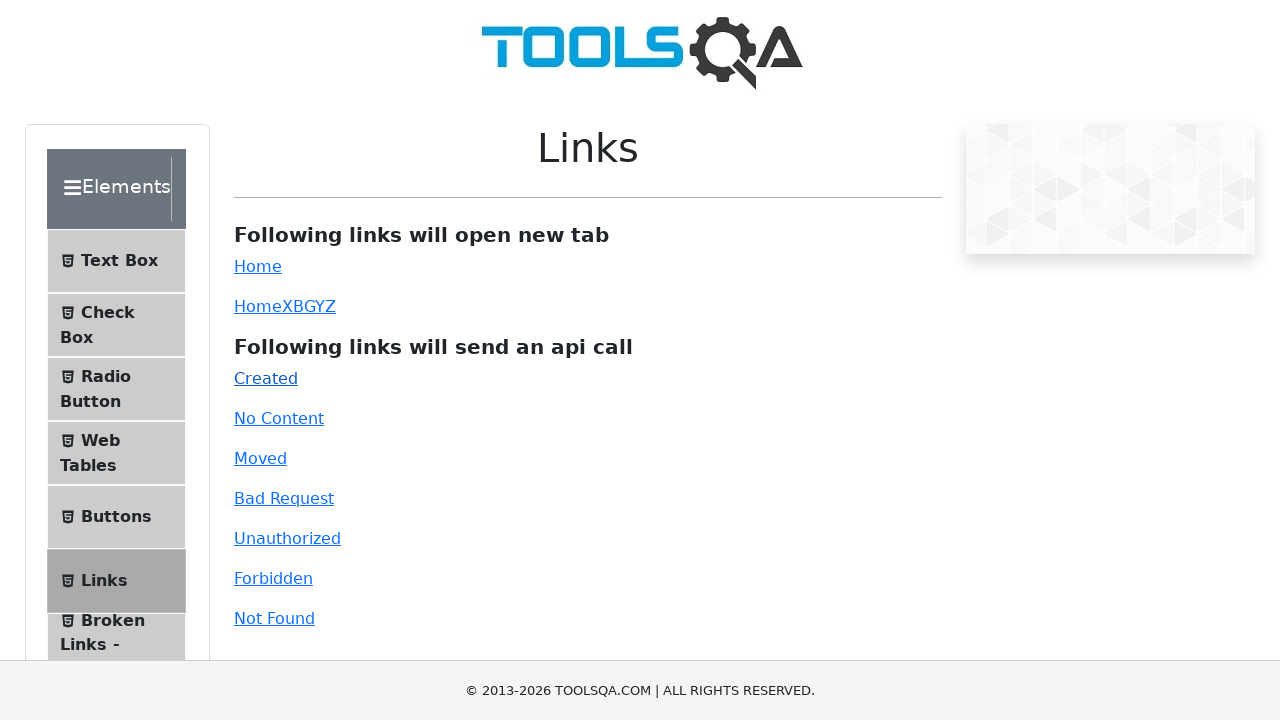

Waited for link response message to appear
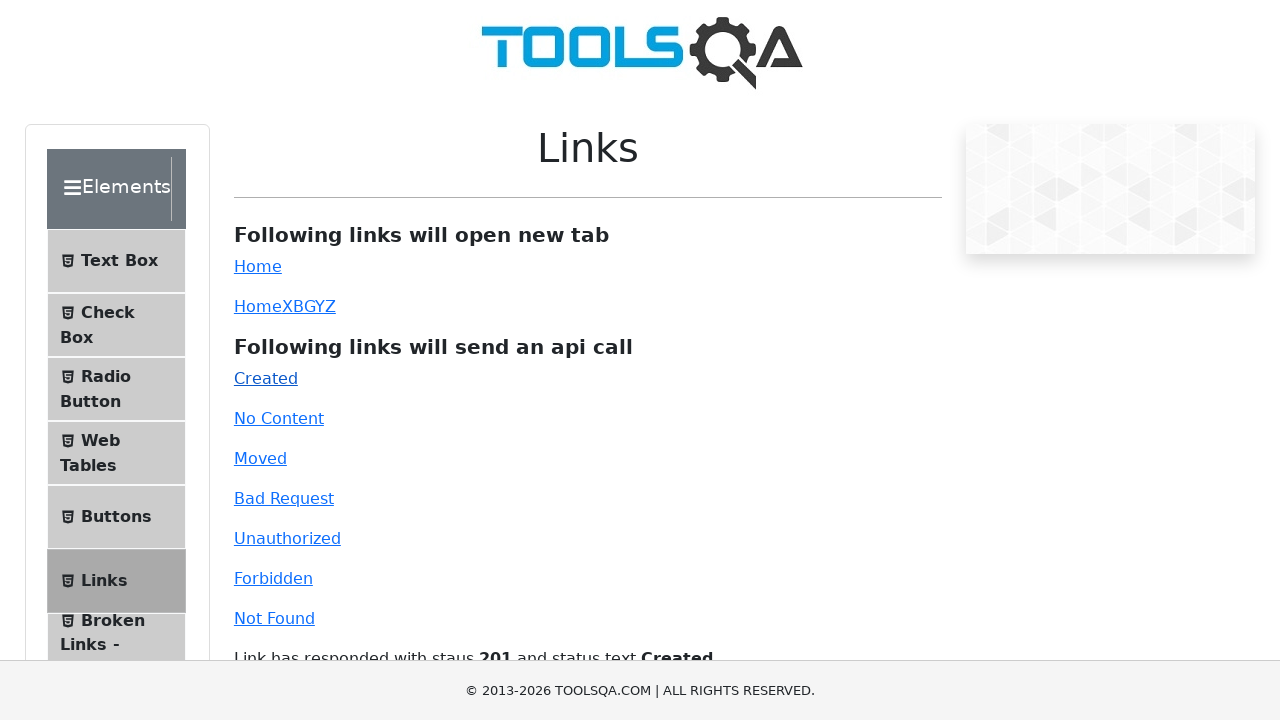

Retrieved link response status text
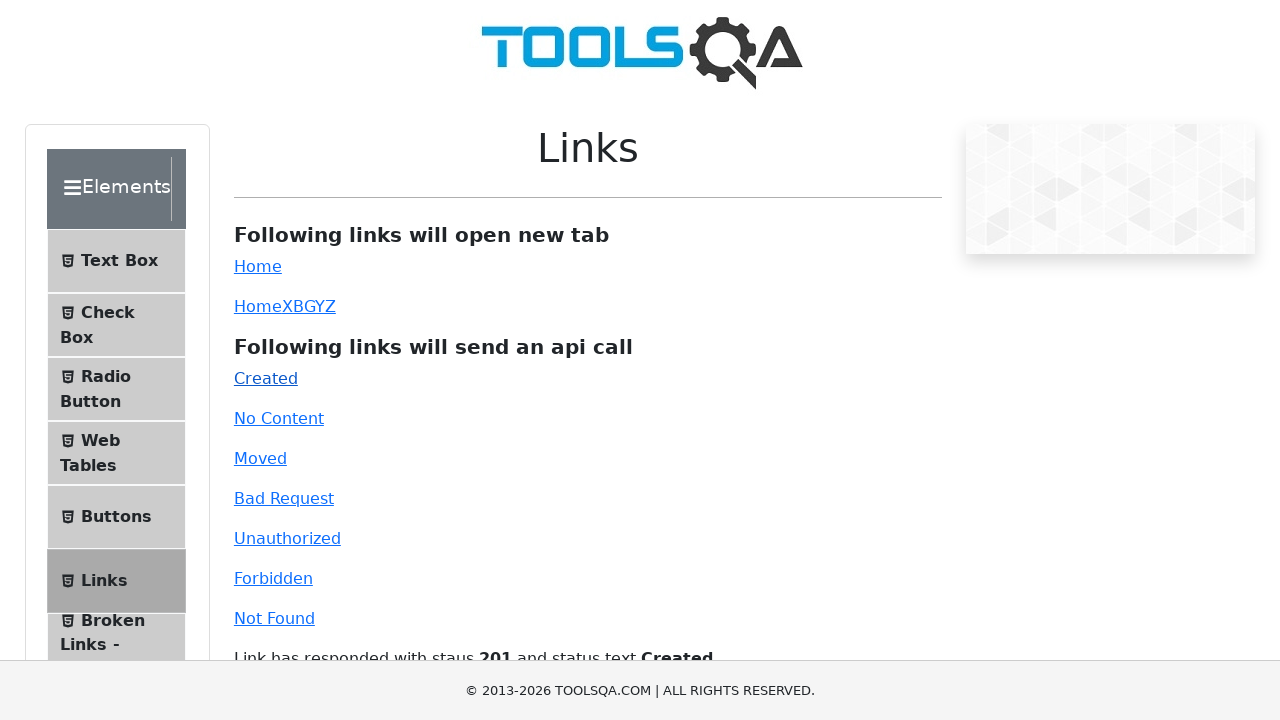

Verified response text matches expected 201 Created status message
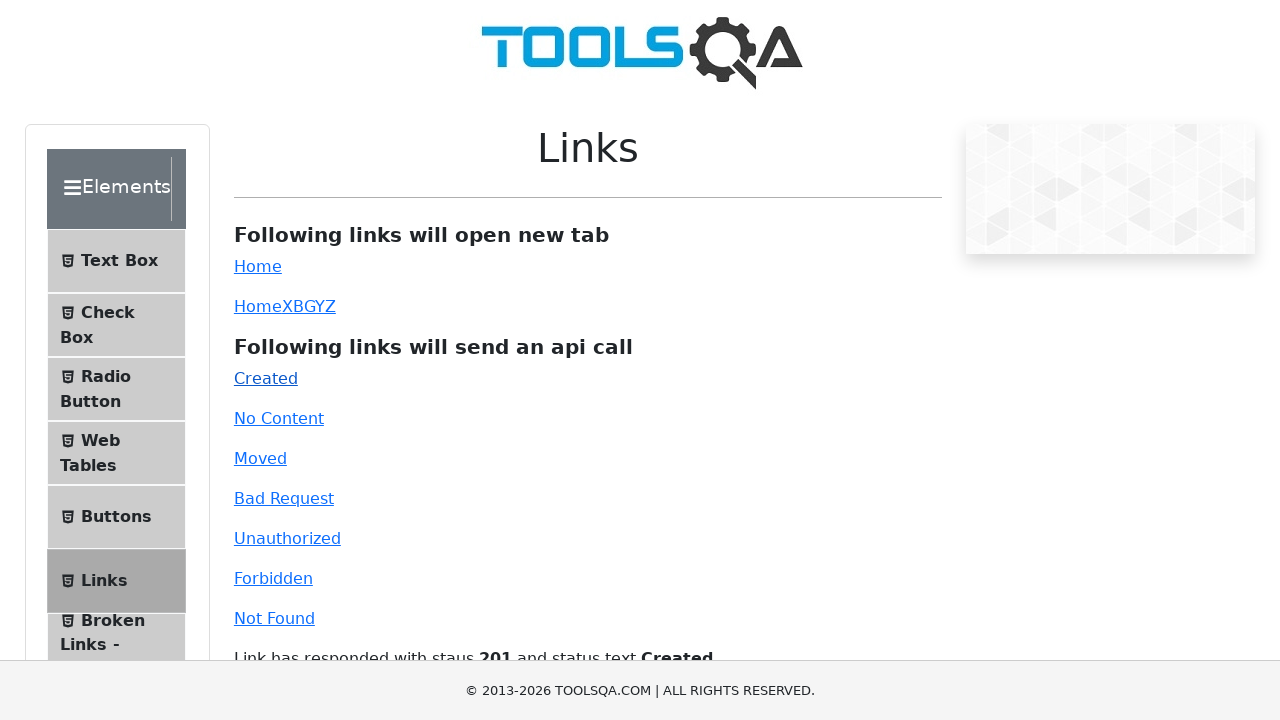

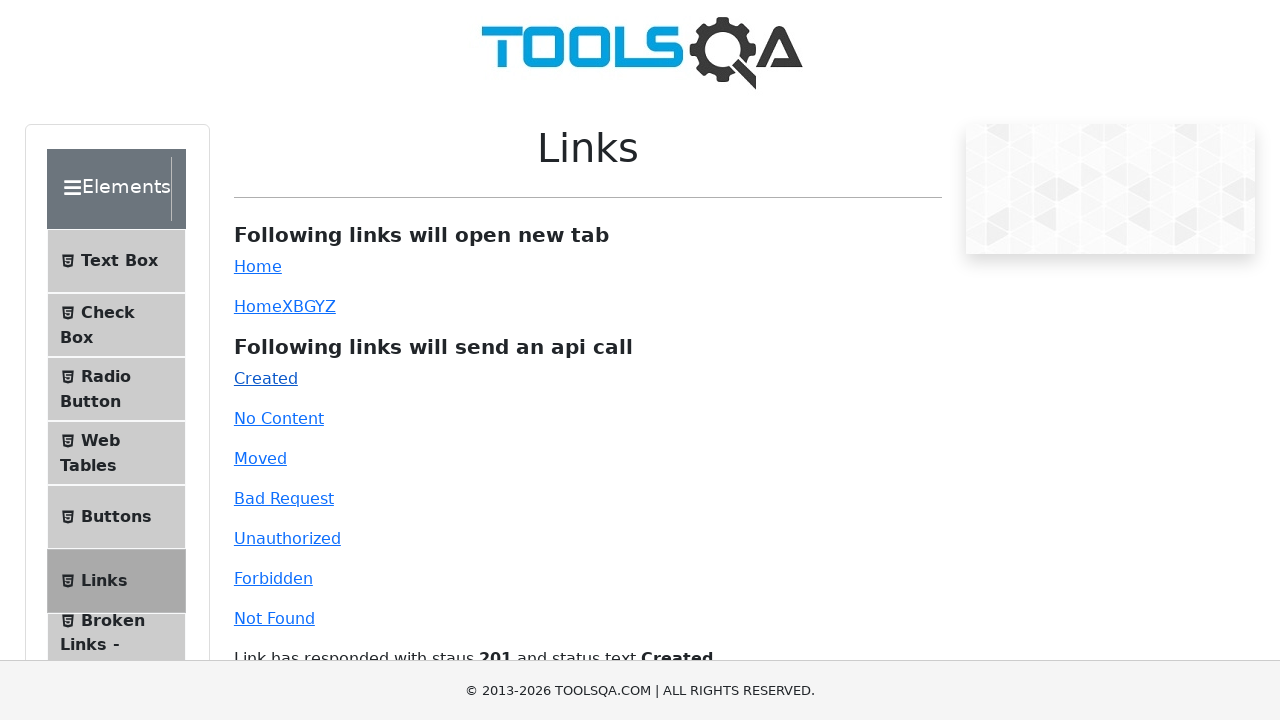